Tests sorting products by average rating using the dropdown menu on the shop page

Starting URL: http://practice.automationtesting.in/

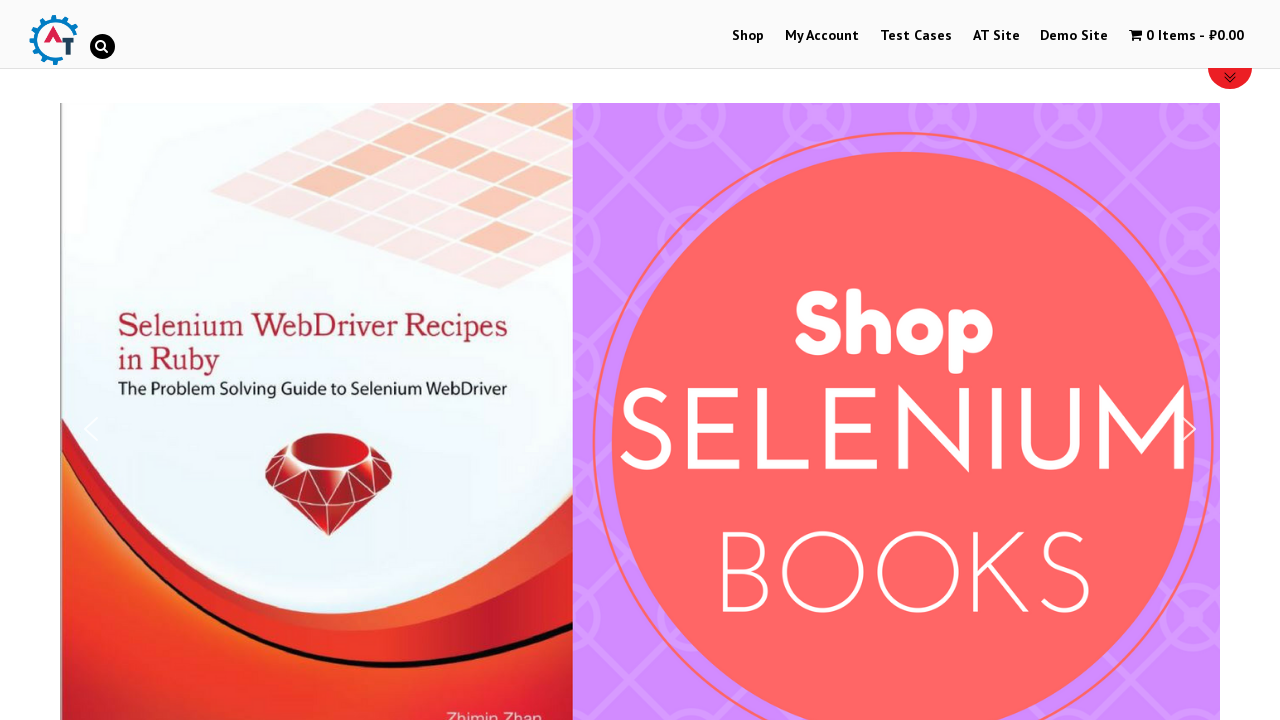

Clicked on Shop Menu at (748, 36) on xpath=//li[@id='menu-item-40']/a
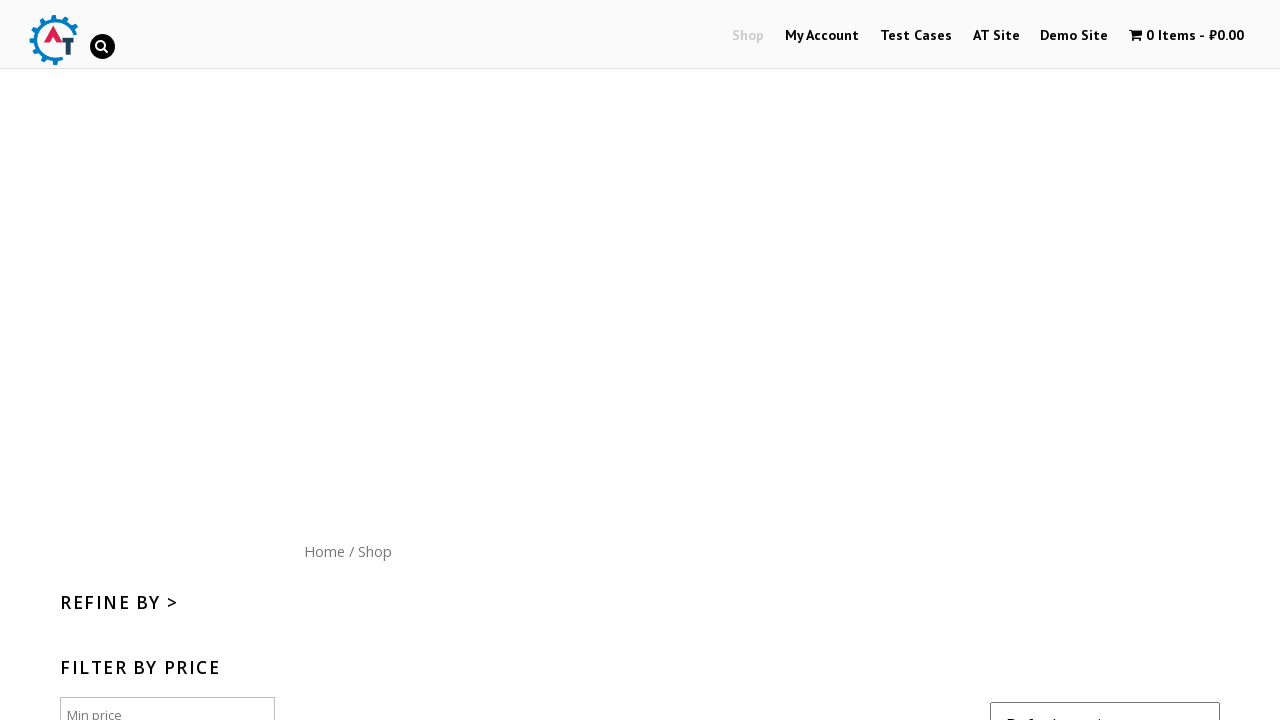

Sorting dropdown became visible
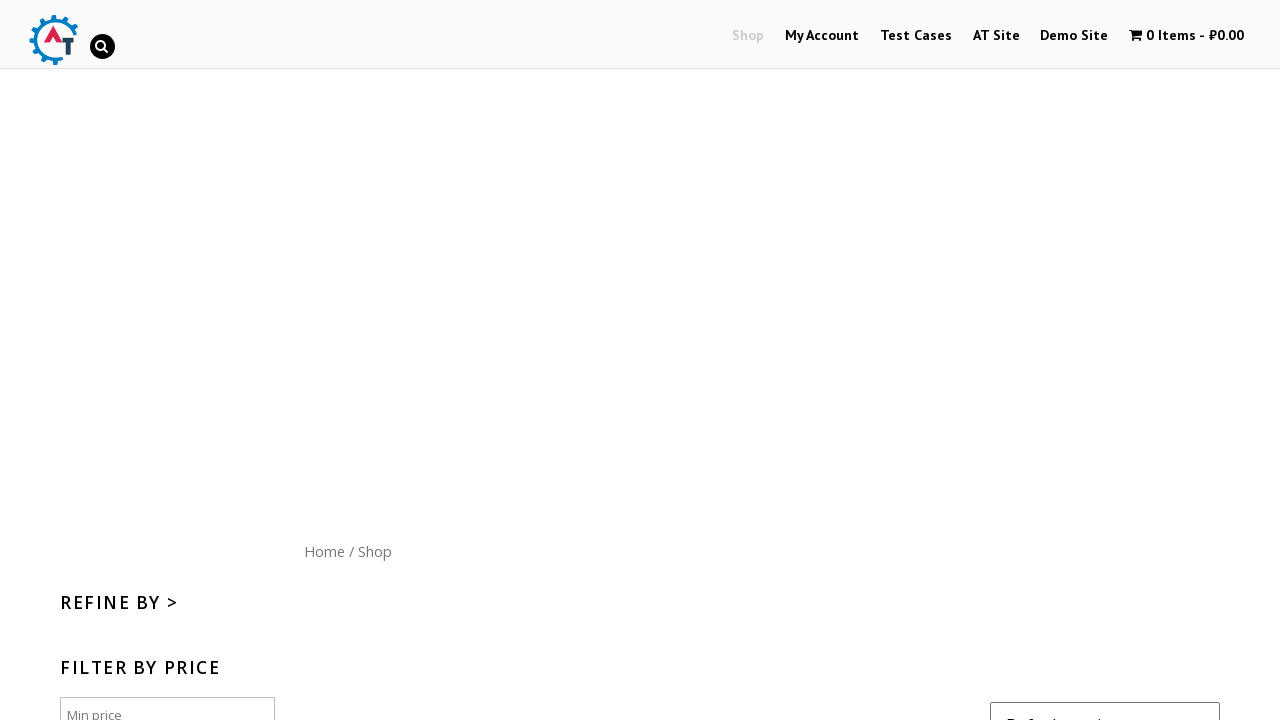

Selected 'Sort by average rating' from dropdown menu on #content form select
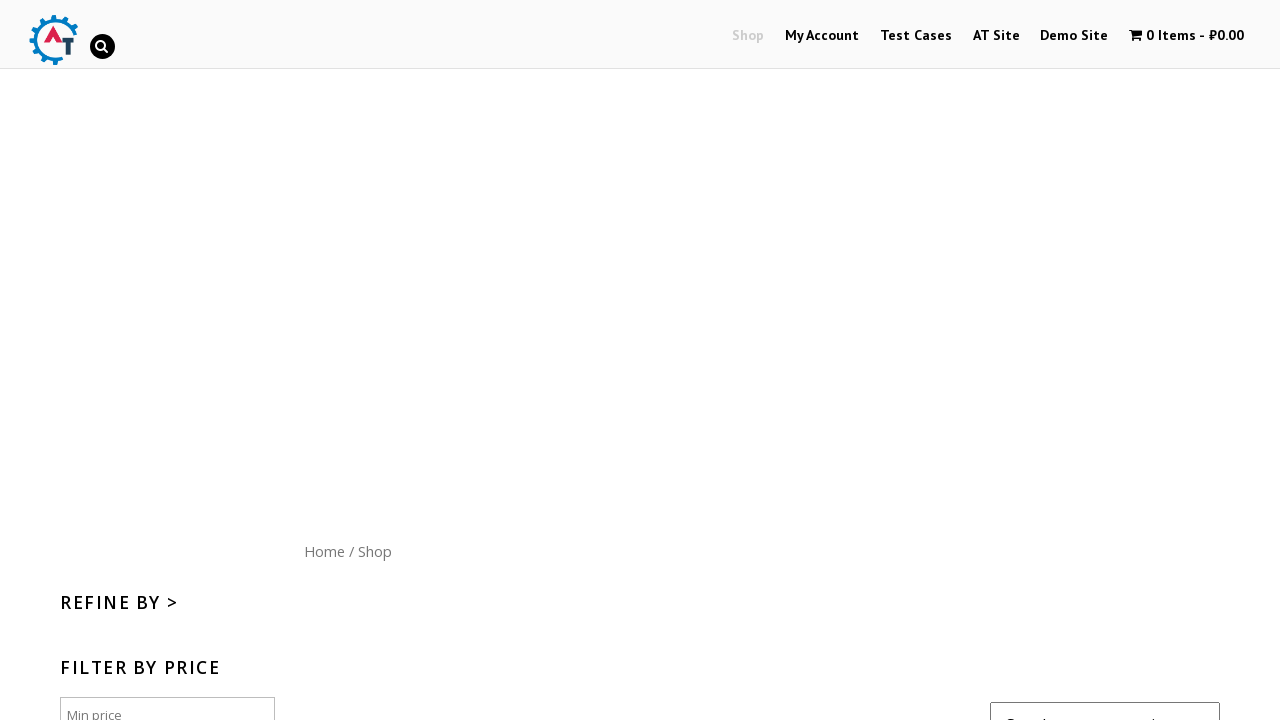

Products reloaded after sorting by average rating
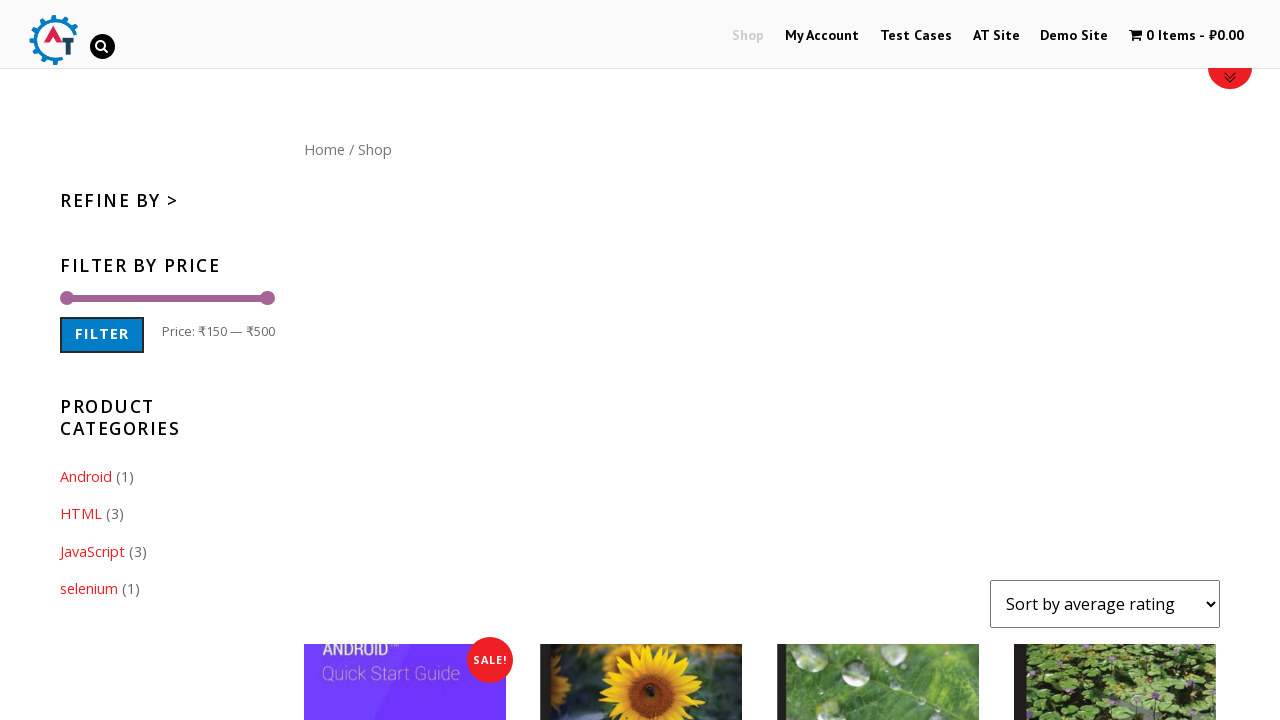

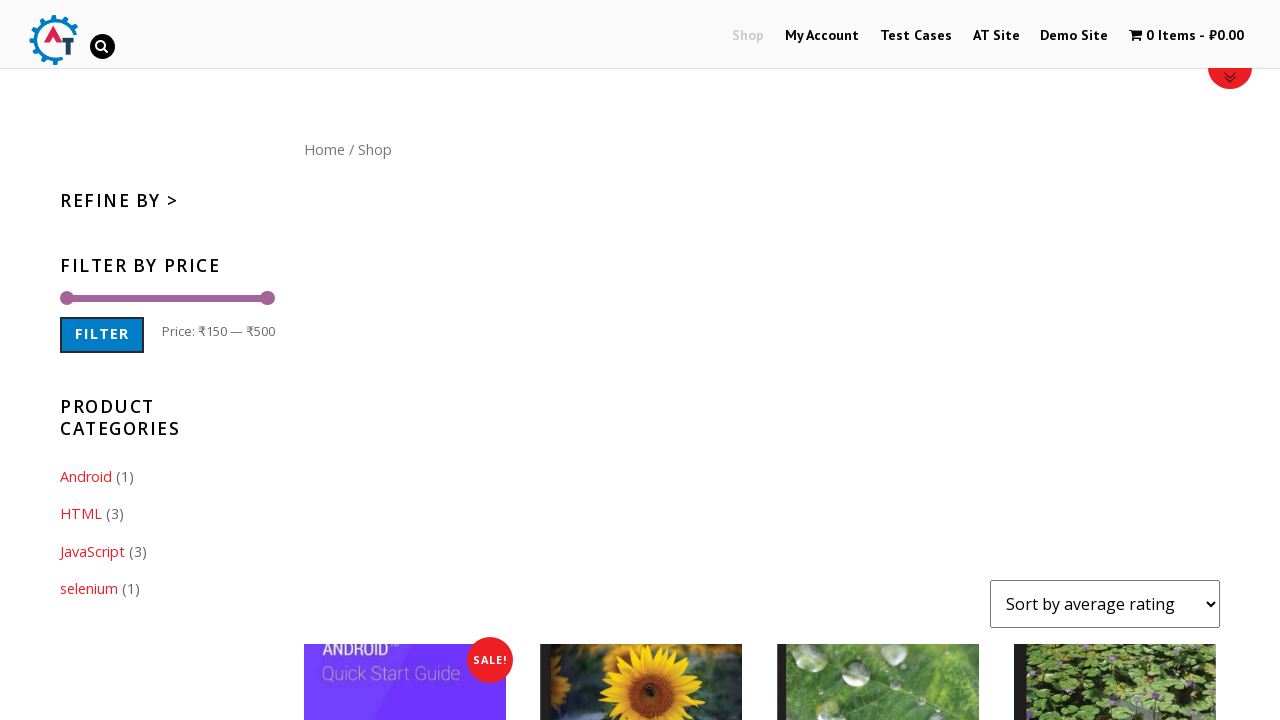